Tests clicking the Get Started button on the DS Portal homepage

Starting URL: https://dsportalapp.herokuapp.com

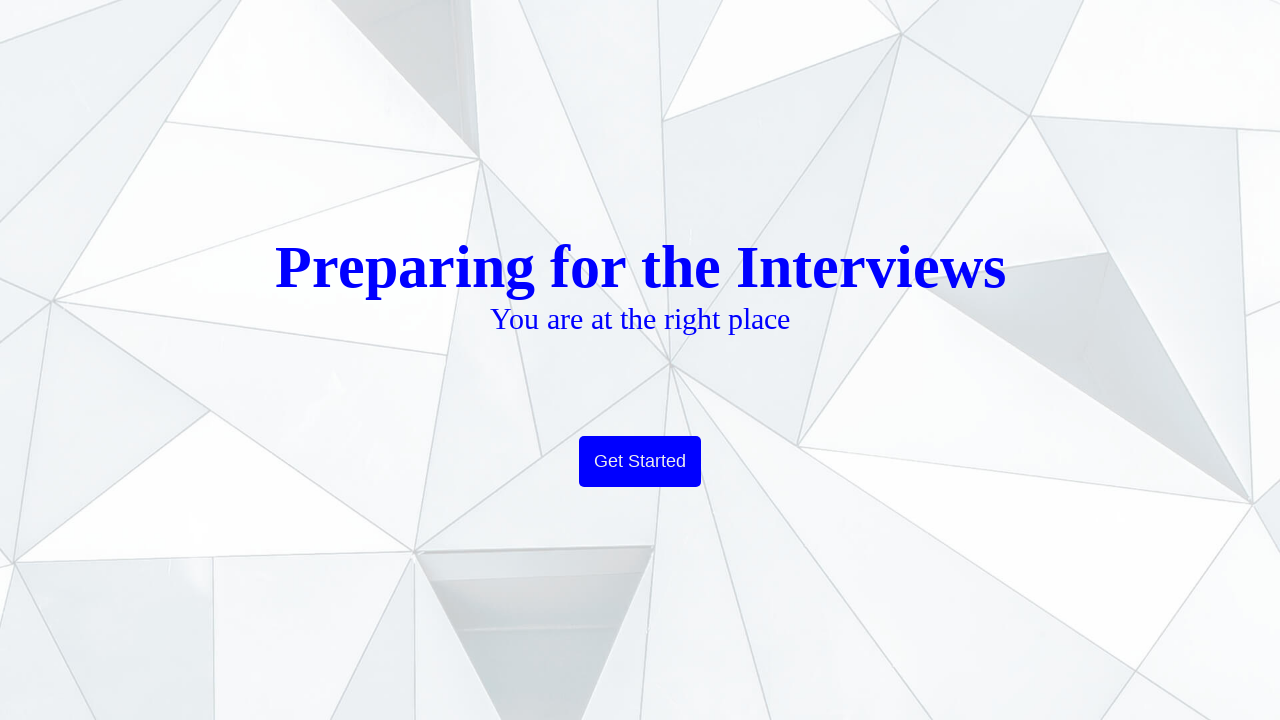

Navigated to DS Portal homepage
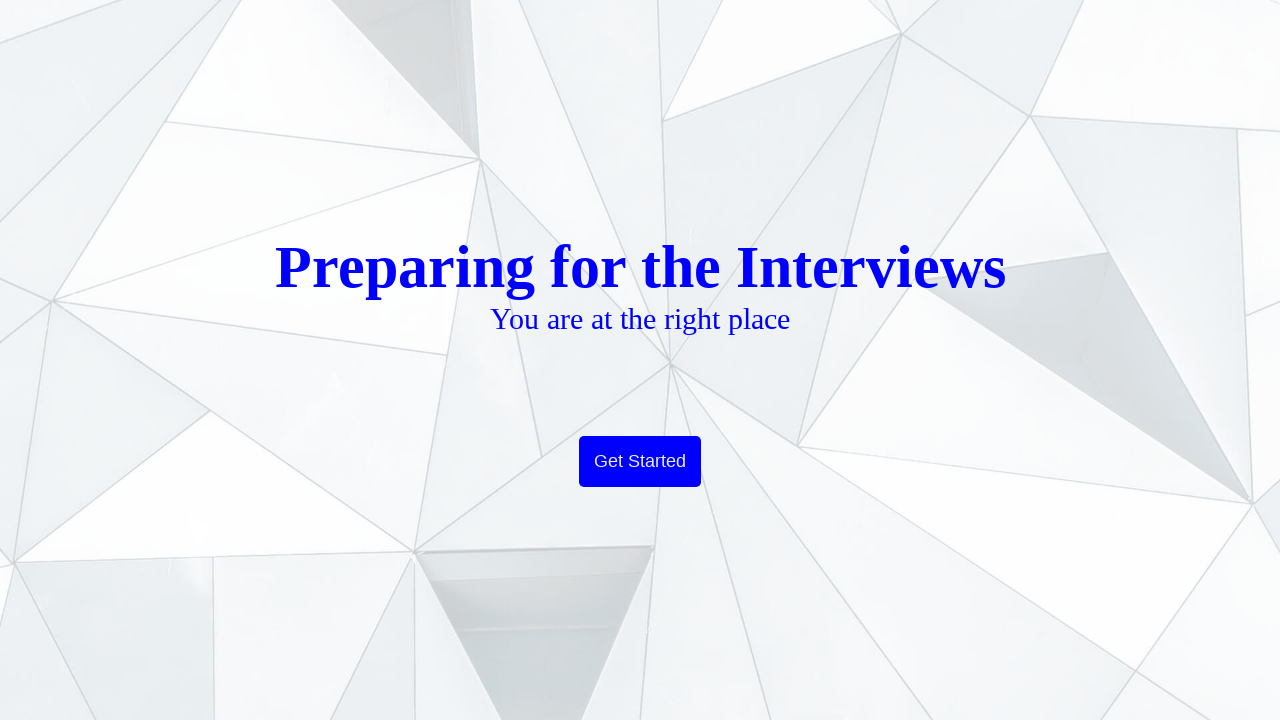

Clicked Get Started button at (640, 462) on xpath=//button[contains(text(),'Get Started')]
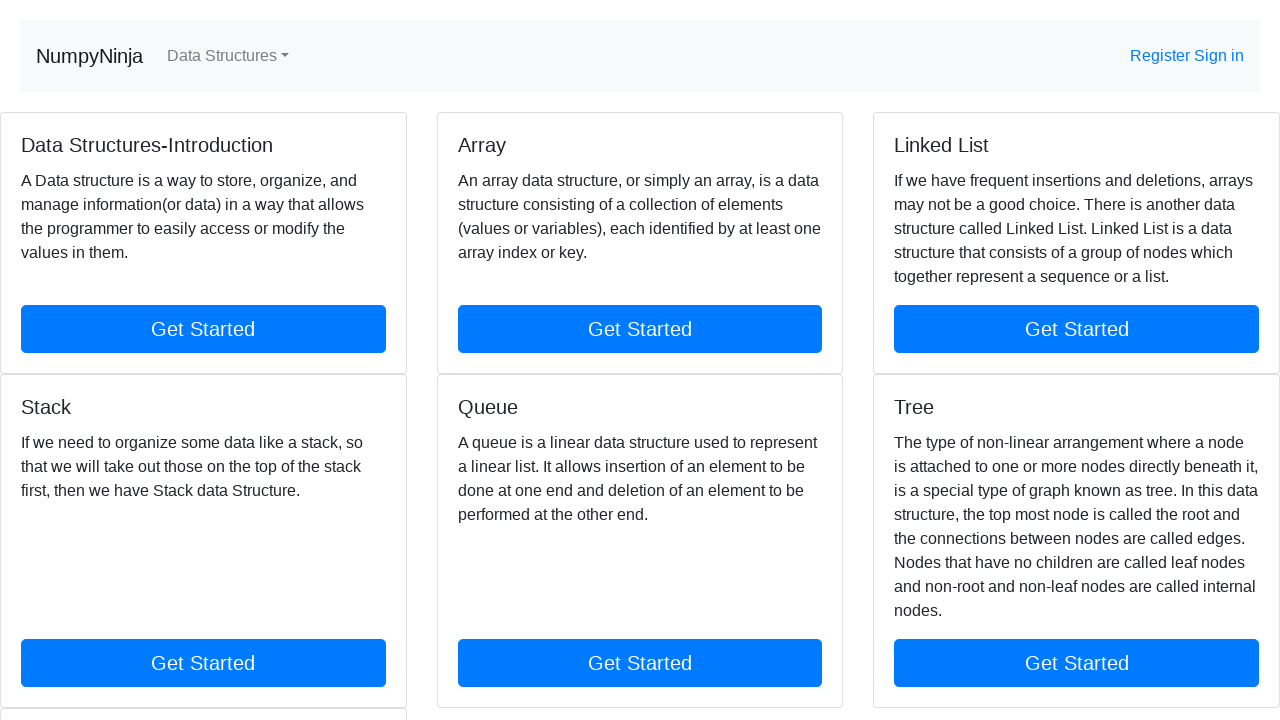

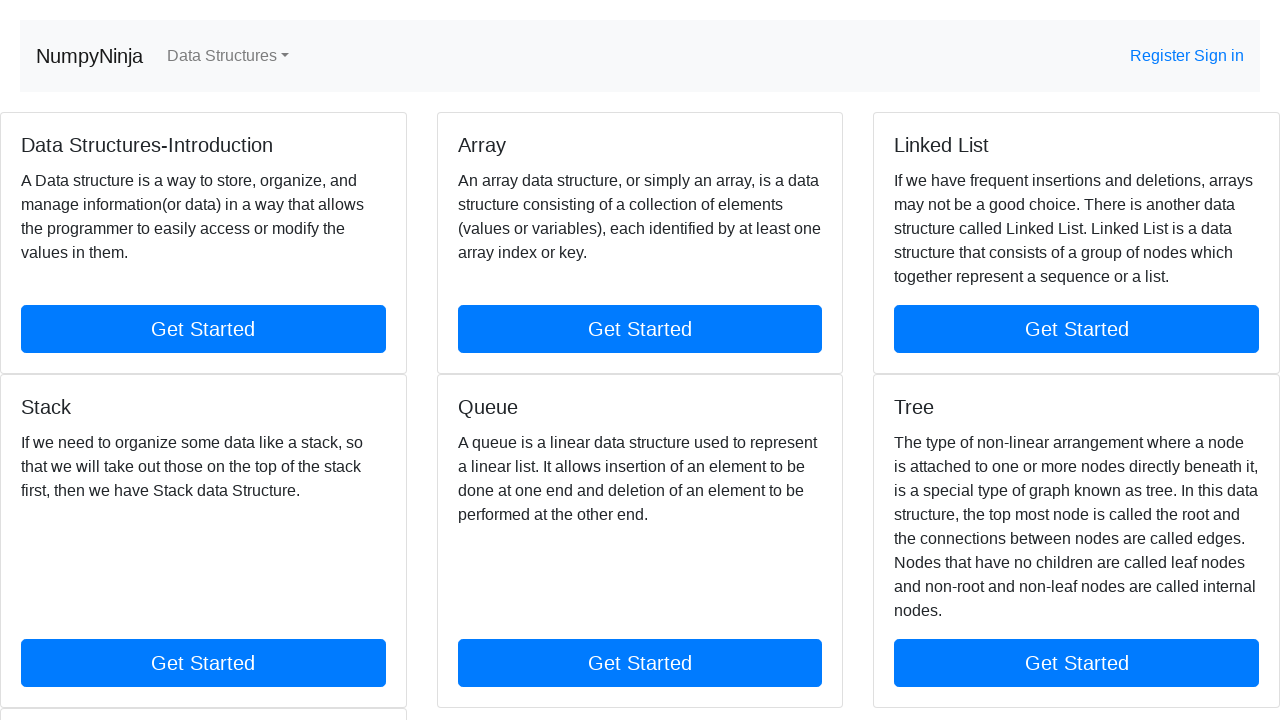